Navigates to the TEK School retail website and verifies the page title is retrieved successfully

Starting URL: http://tek-school.com/retail/

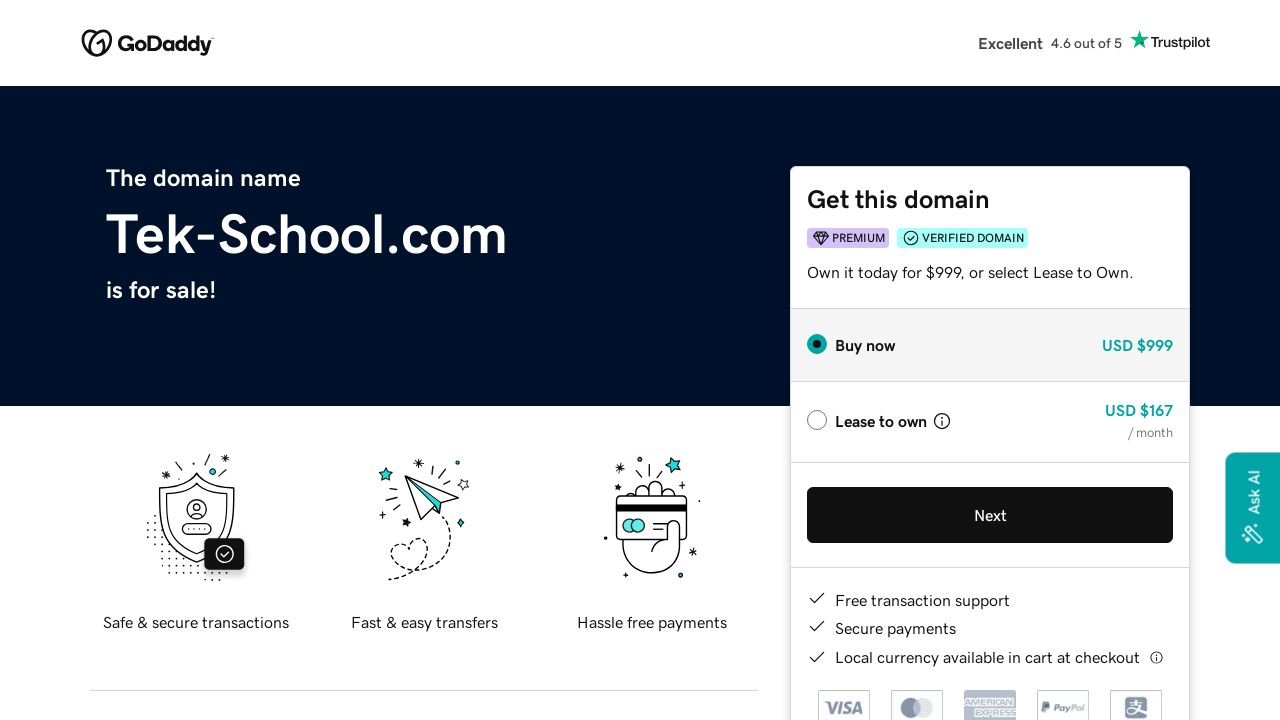

Navigated to TEK School retail website at http://tek-school.com/retail/
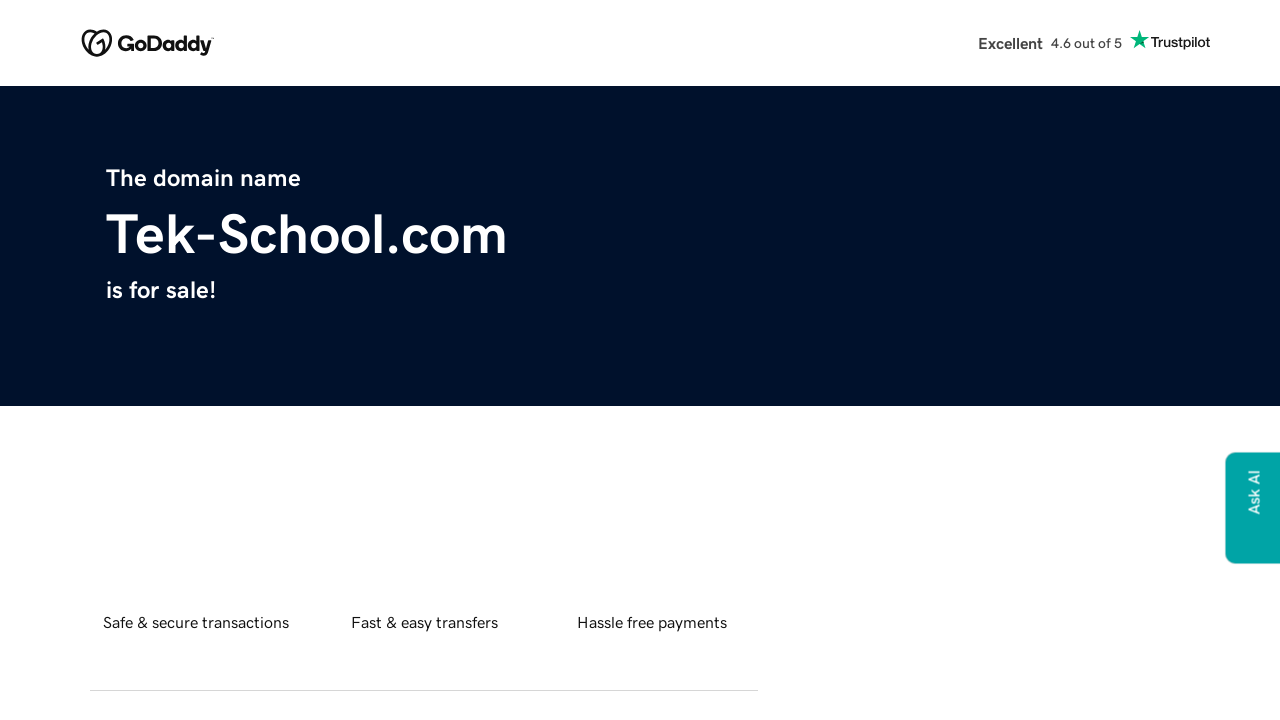

Retrieved page title: 'tek-school.com'
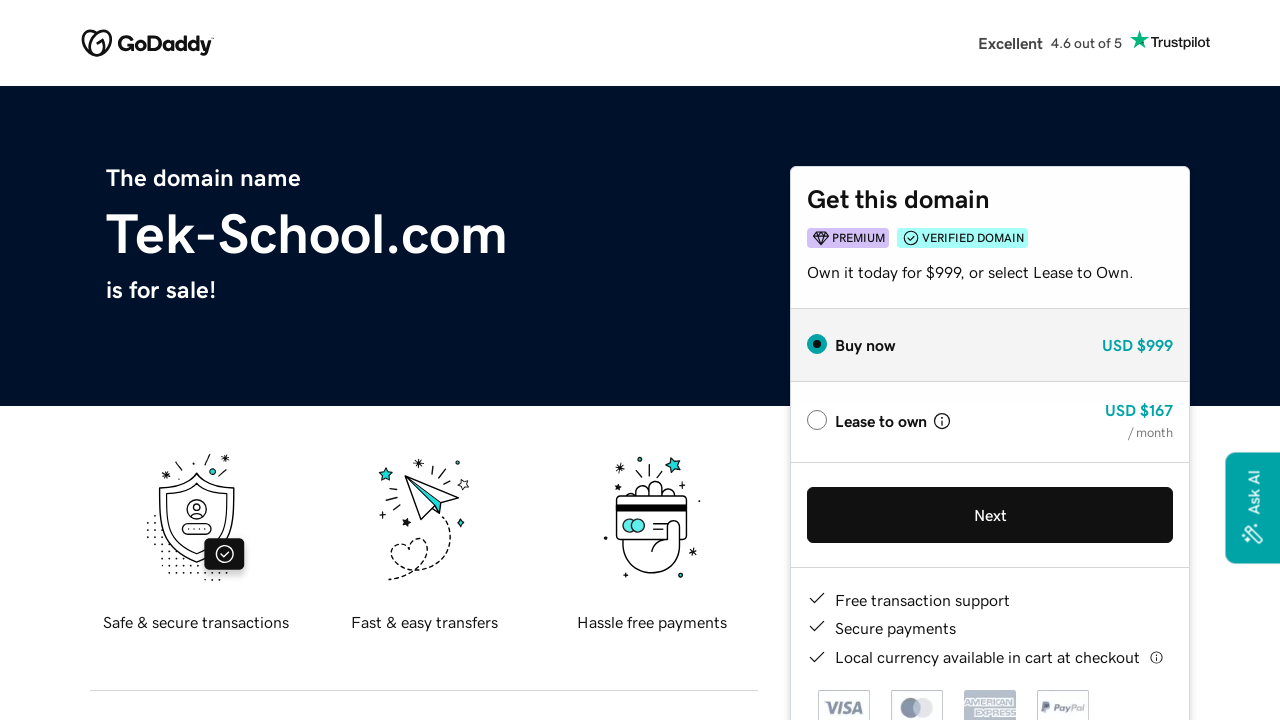

Printed page title to console
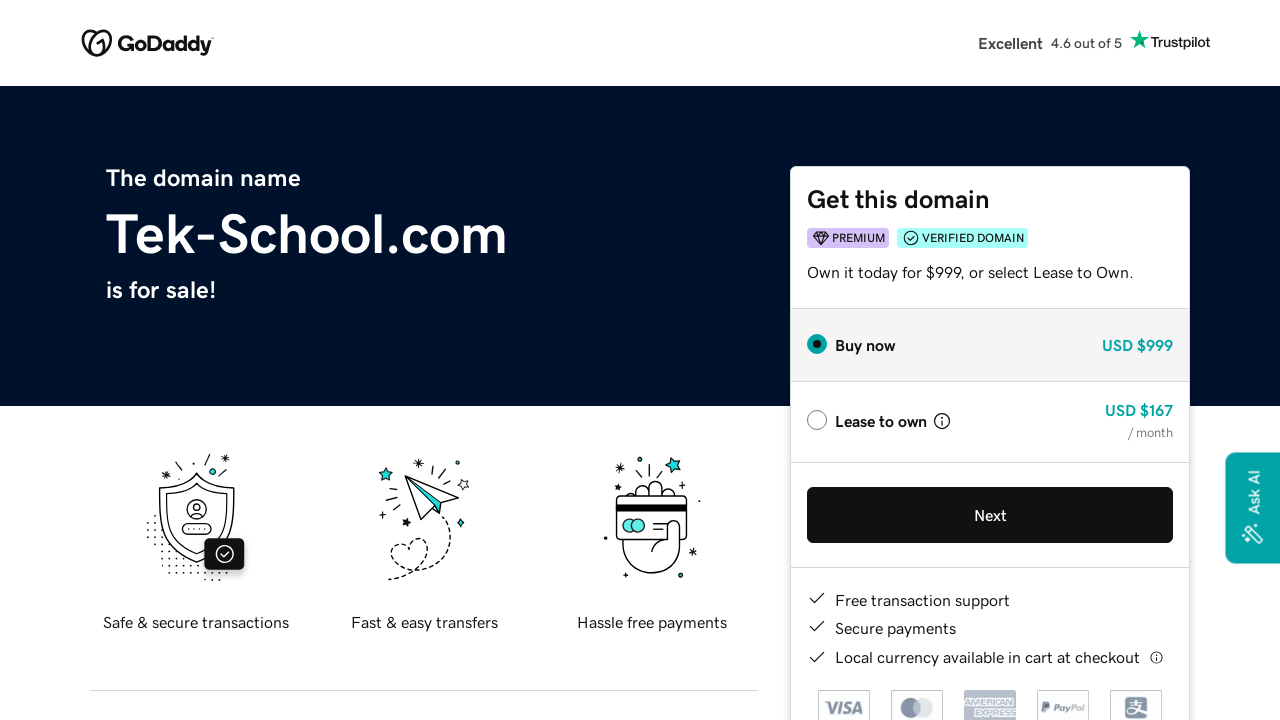

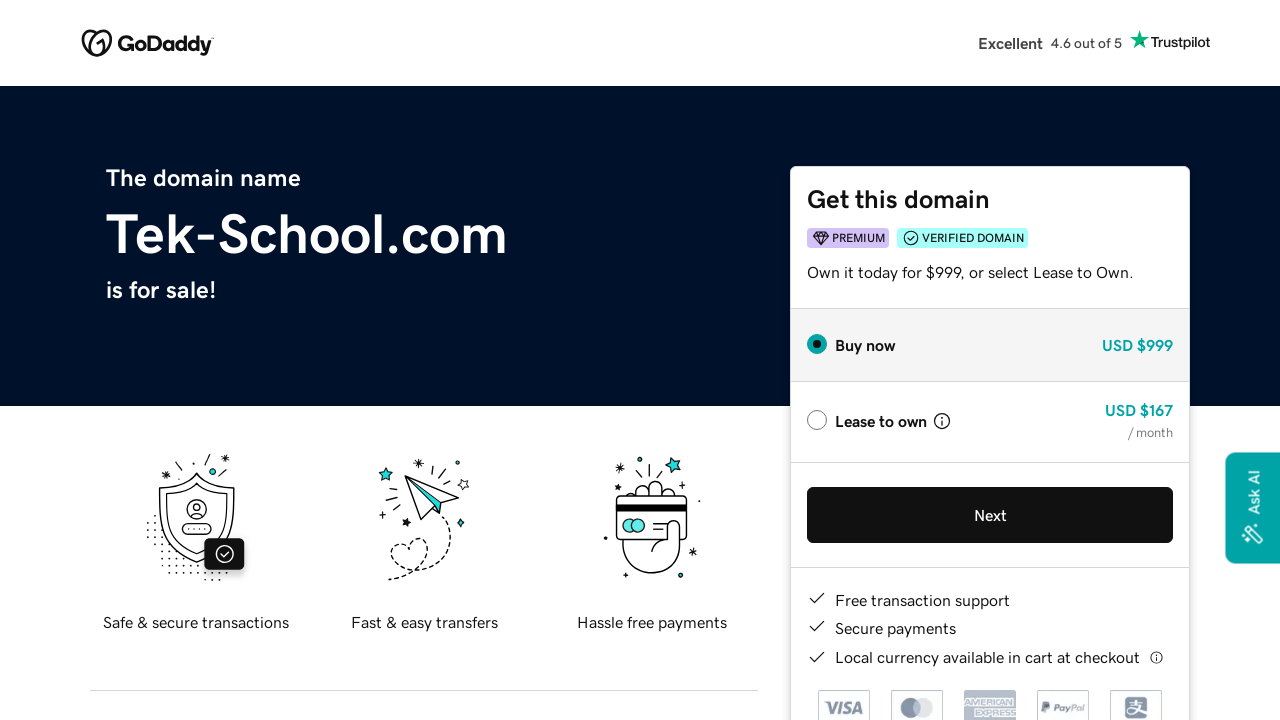